Tests the question search functionality on Open Trivia Database by searching for a non-existent question and verifying the "No questions found" error message is displayed.

Starting URL: https://opentdb.com/

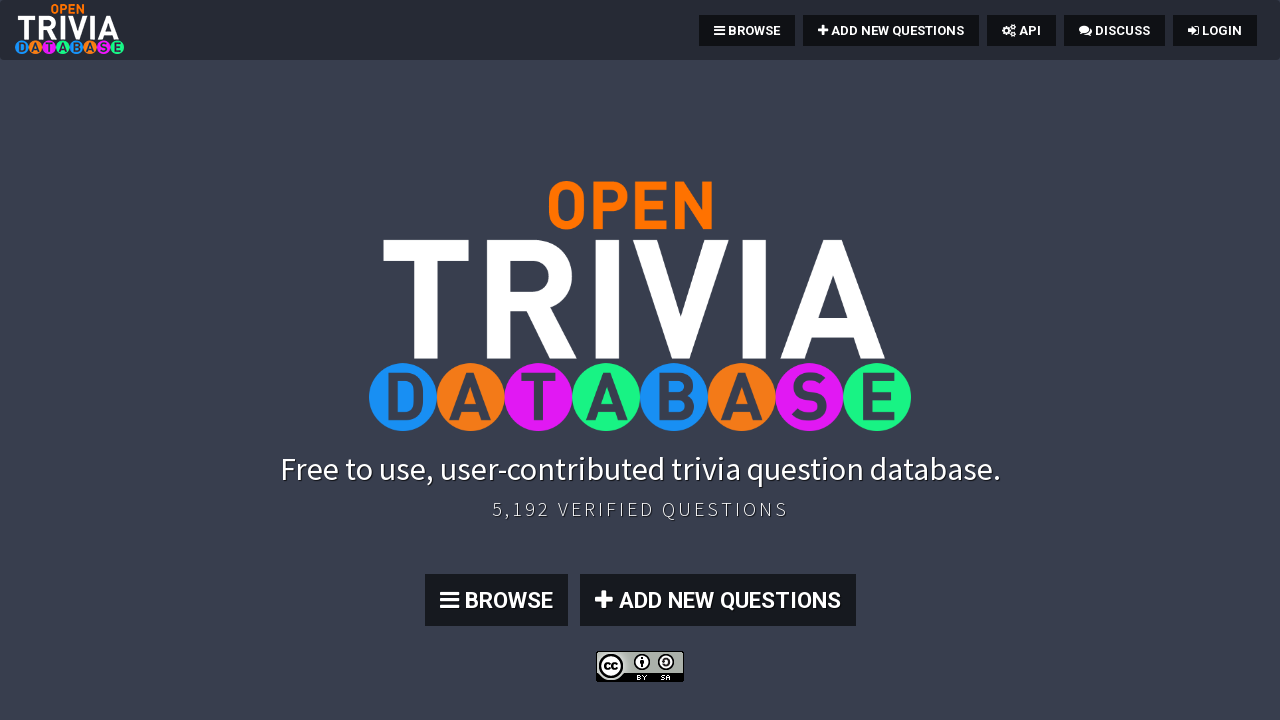

Clicked 'Browse' button to navigate to search page at (496, 600) on xpath=//*[@id='page-top']/section/div/div/div/a[1]
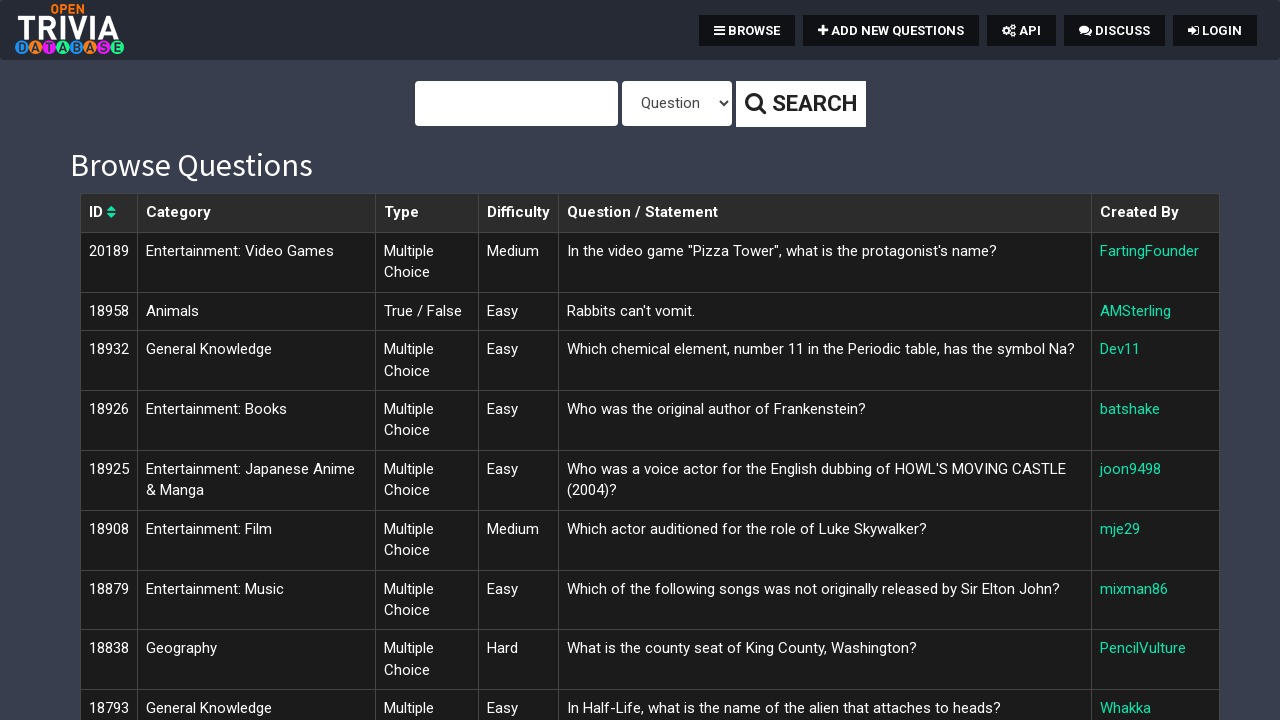

Selected 'Question' from the type dropdown on #type
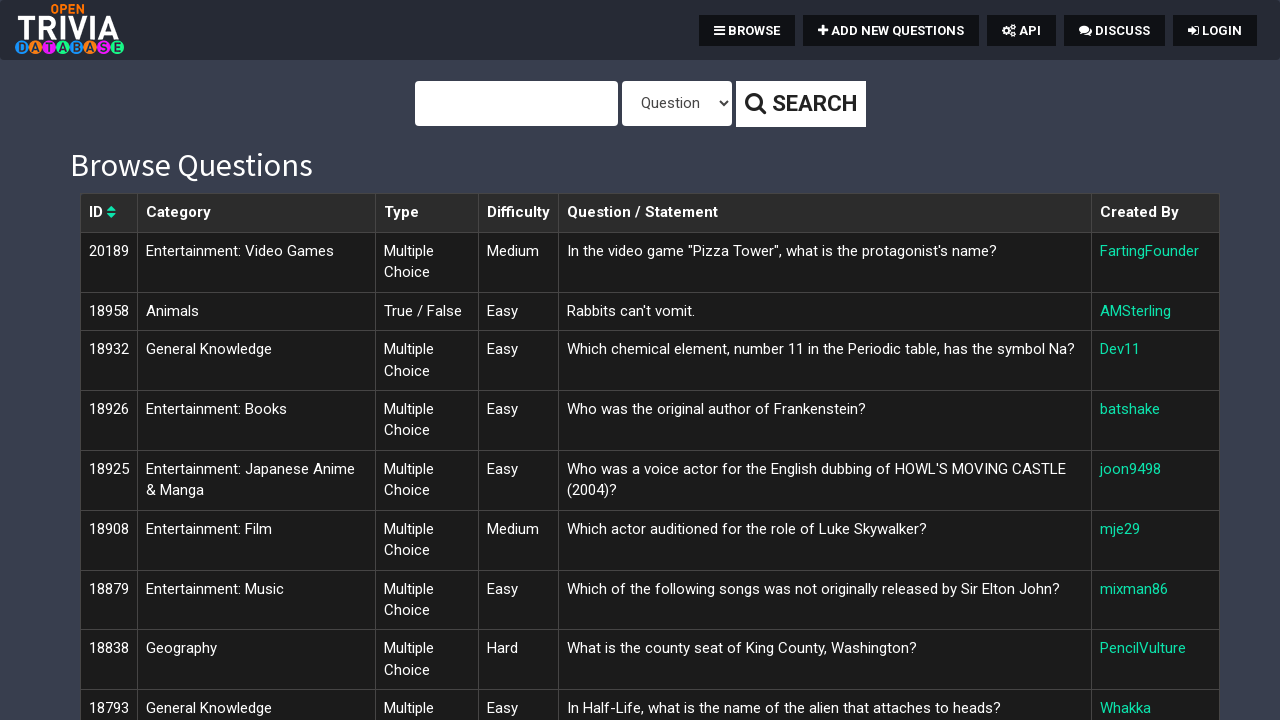

Entered search text 'Science: Computers' in the query field on #query
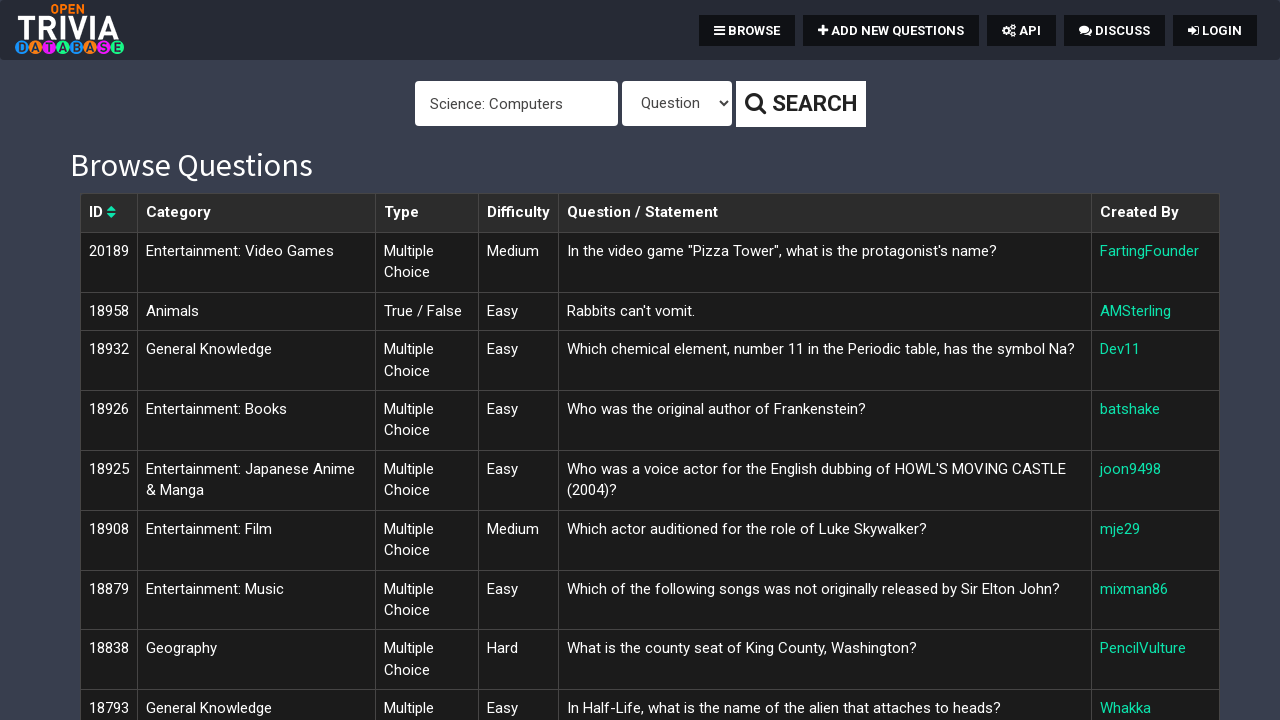

Clicked the Search button to search for non-existent question at (800, 104) on xpath=//*[@id='page-top']/div[1]/form/div/button
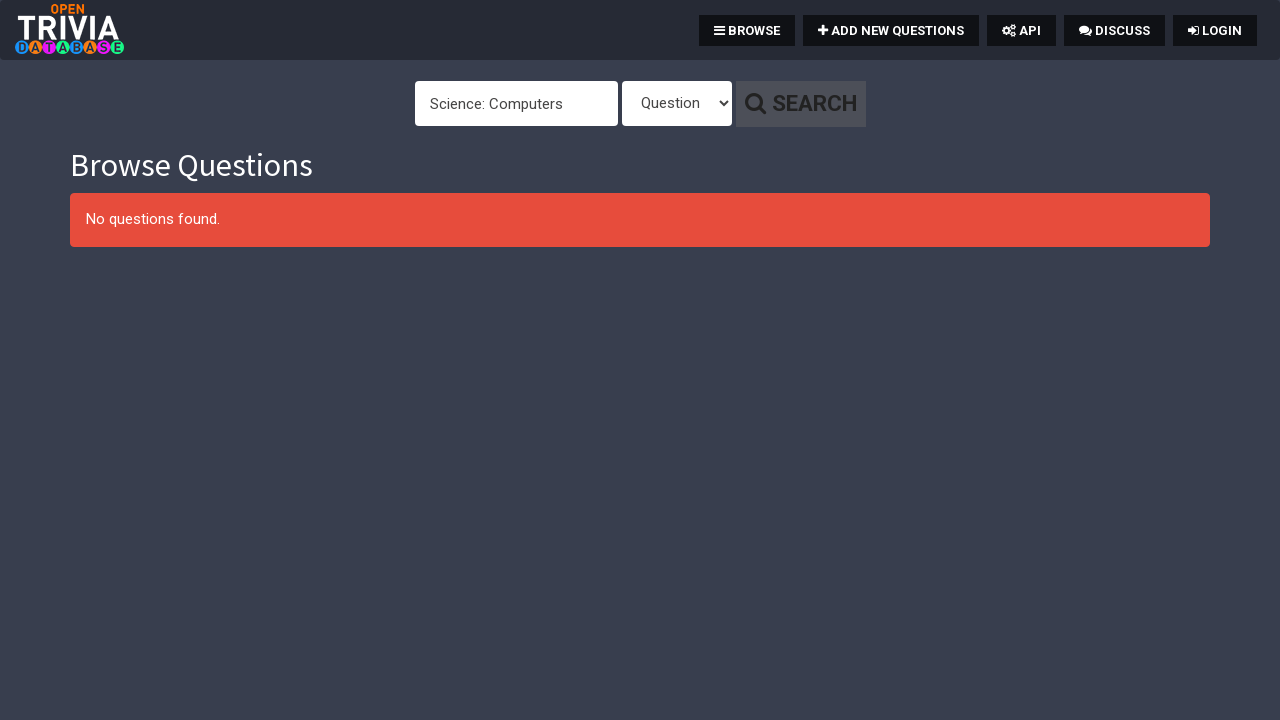

Verified 'No questions found' error message is displayed
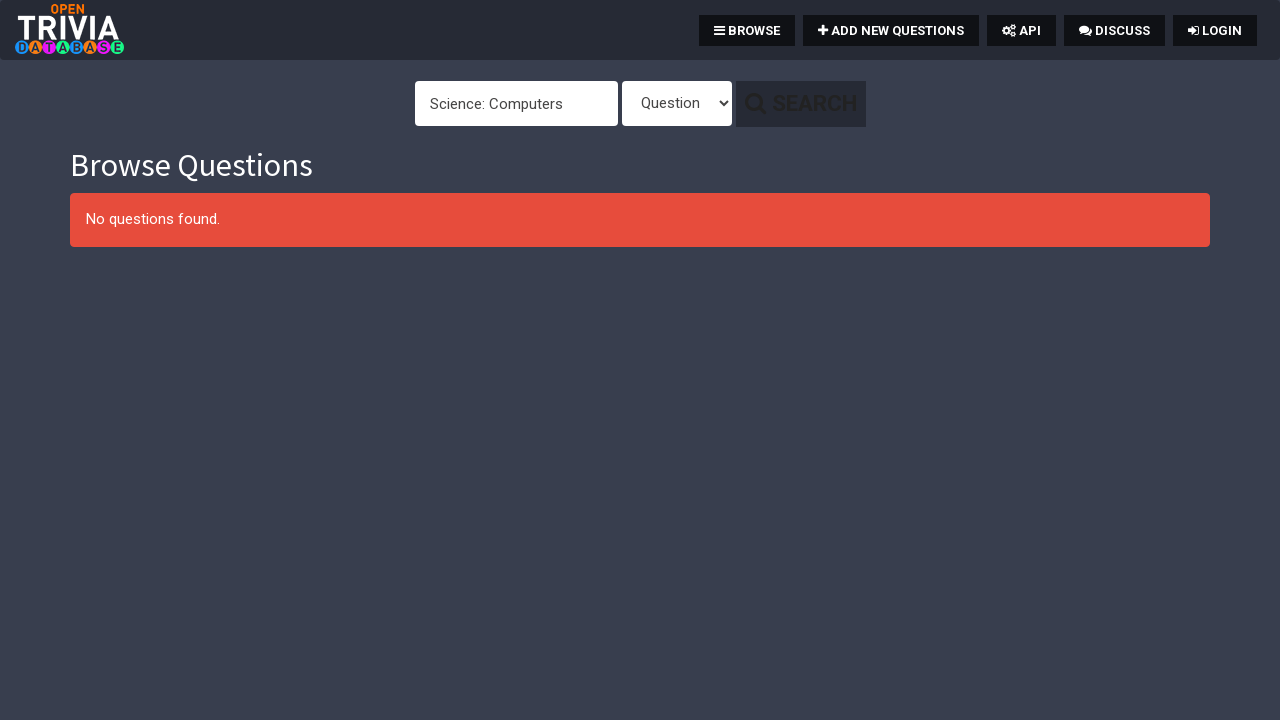

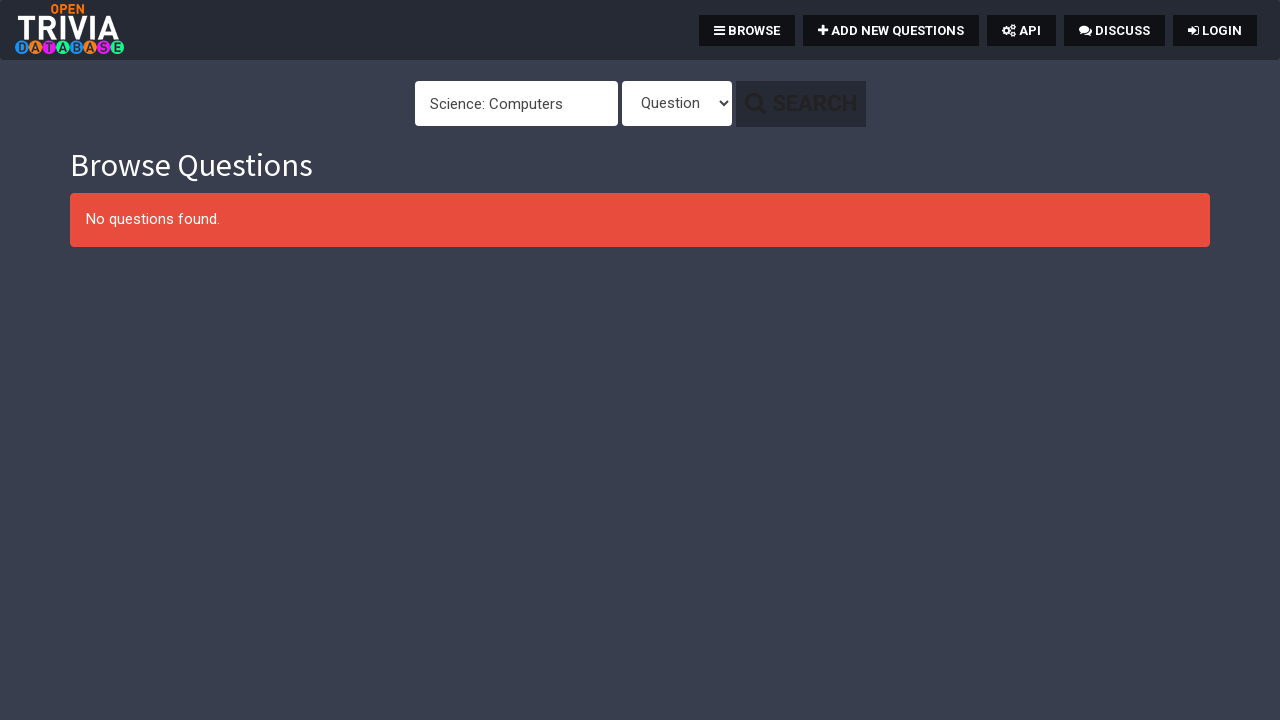